Clicks on a button with id "clickOnMe" and accepts the resulting alert

Starting URL: https://testeroprogramowania.github.io/selenium/basics.html

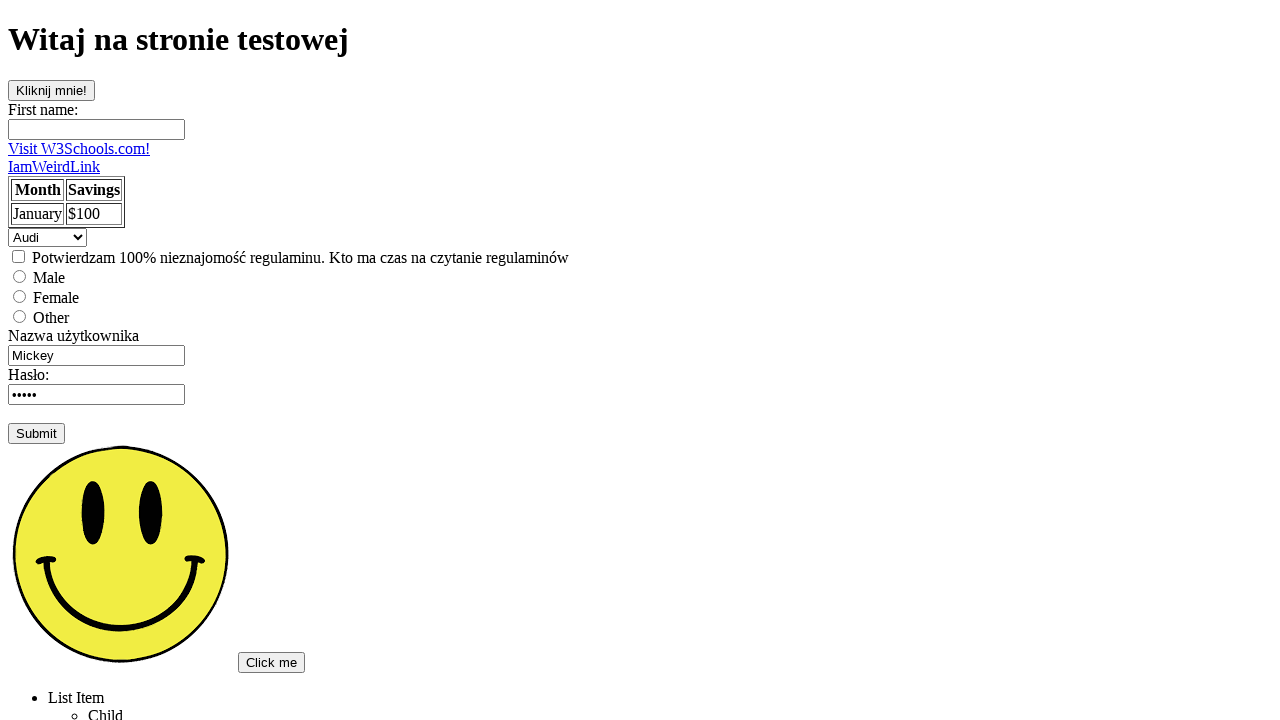

Clicked on button with id 'clickOnMe' at (52, 90) on #clickOnMe
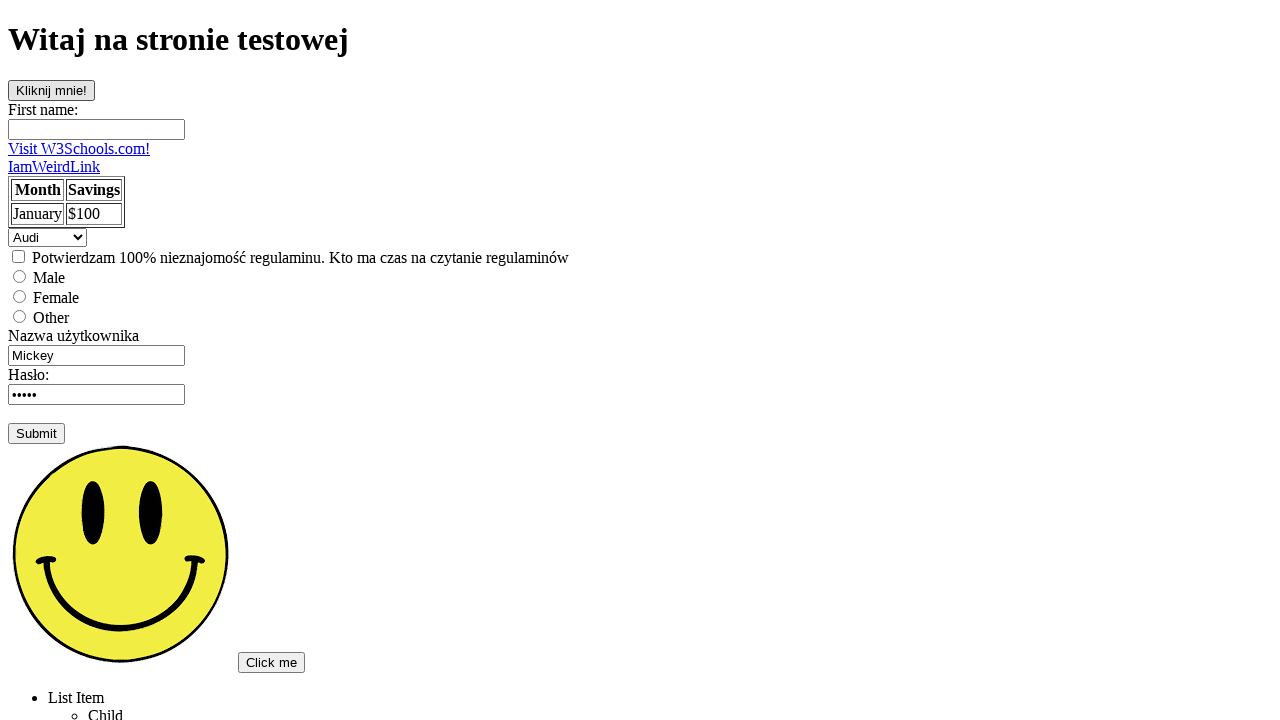

Registered dialog handler to accept alert
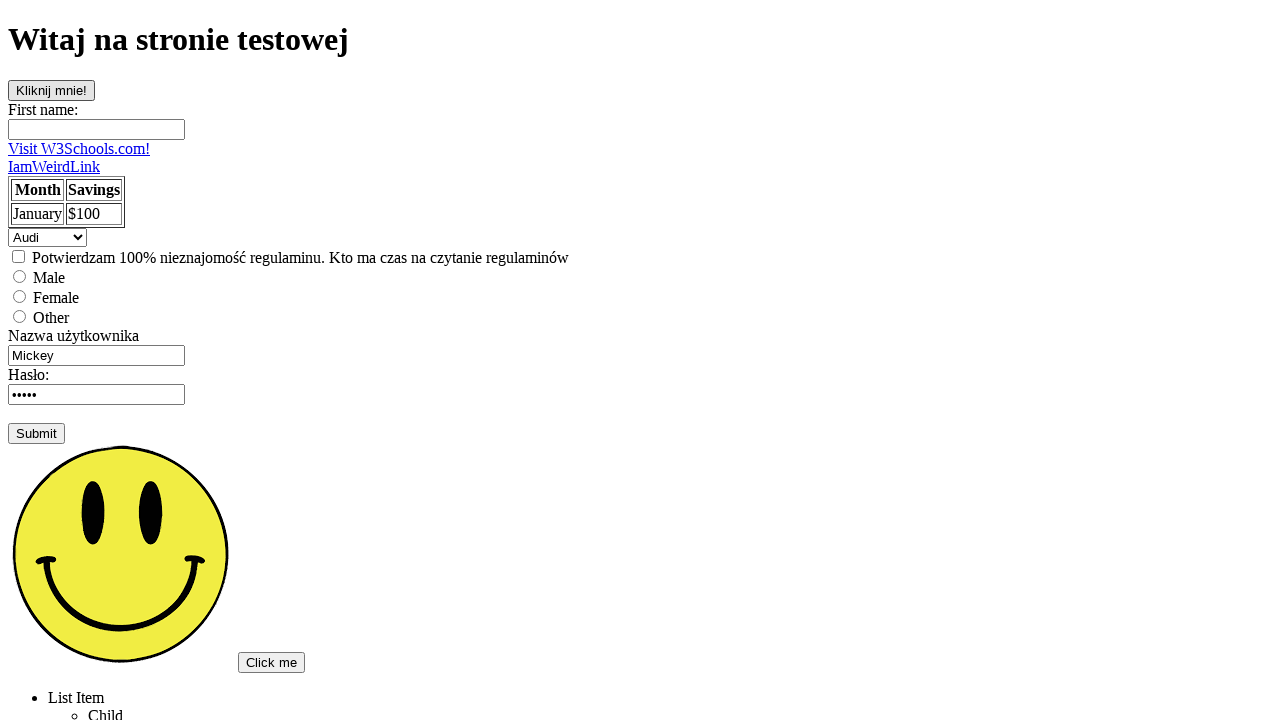

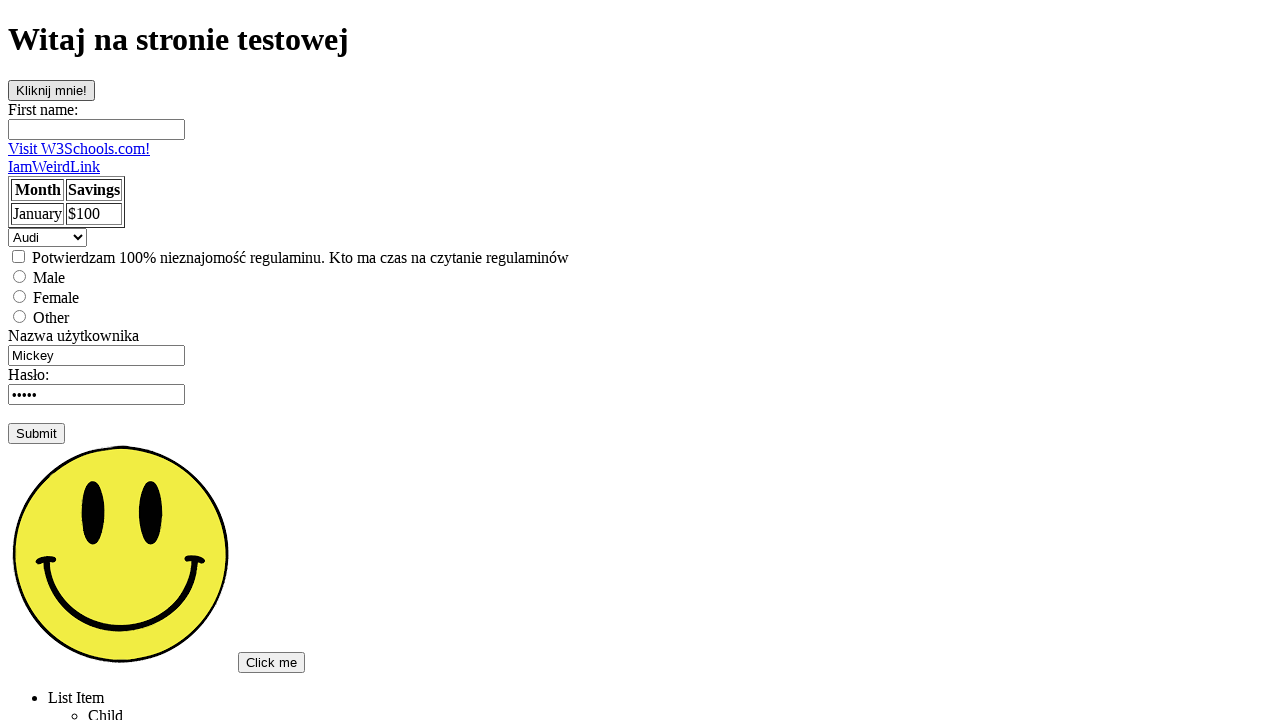